Tests that Clear completed button is hidden when no items are completed

Starting URL: https://demo.playwright.dev/todomvc

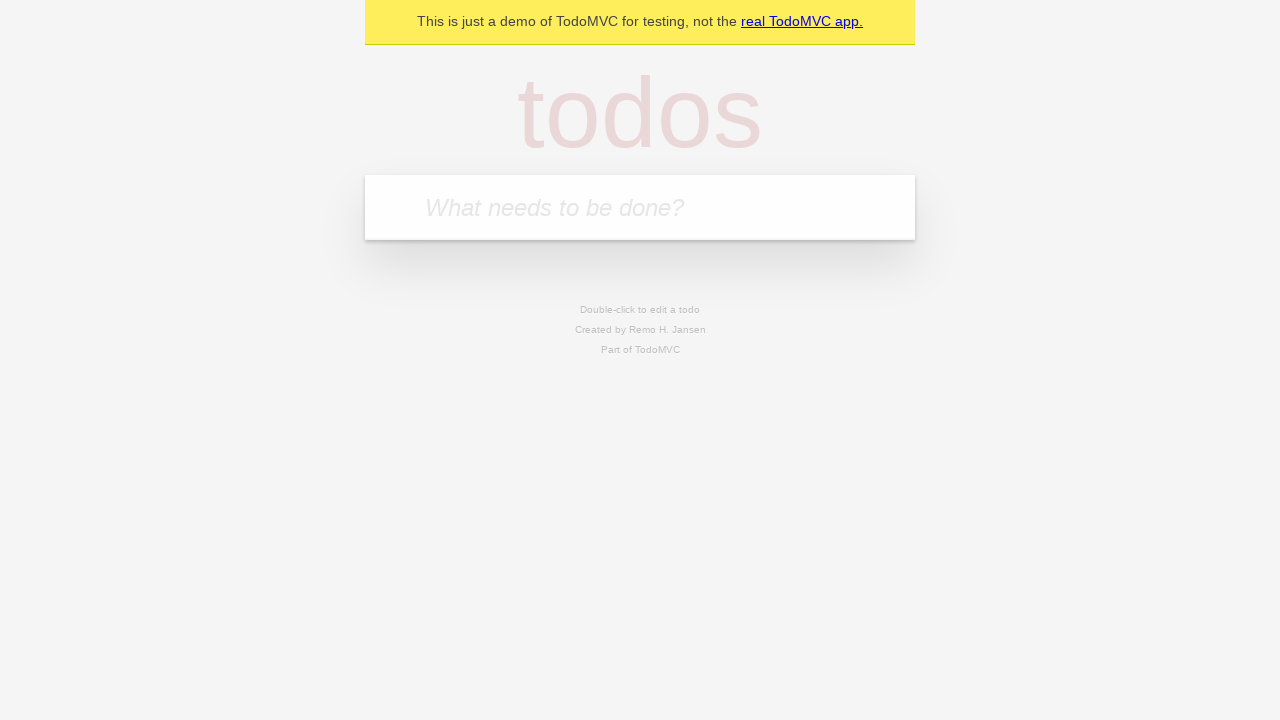

Filled first todo item with 'buy some cheese' on internal:attr=[placeholder="What needs to be done?"i]
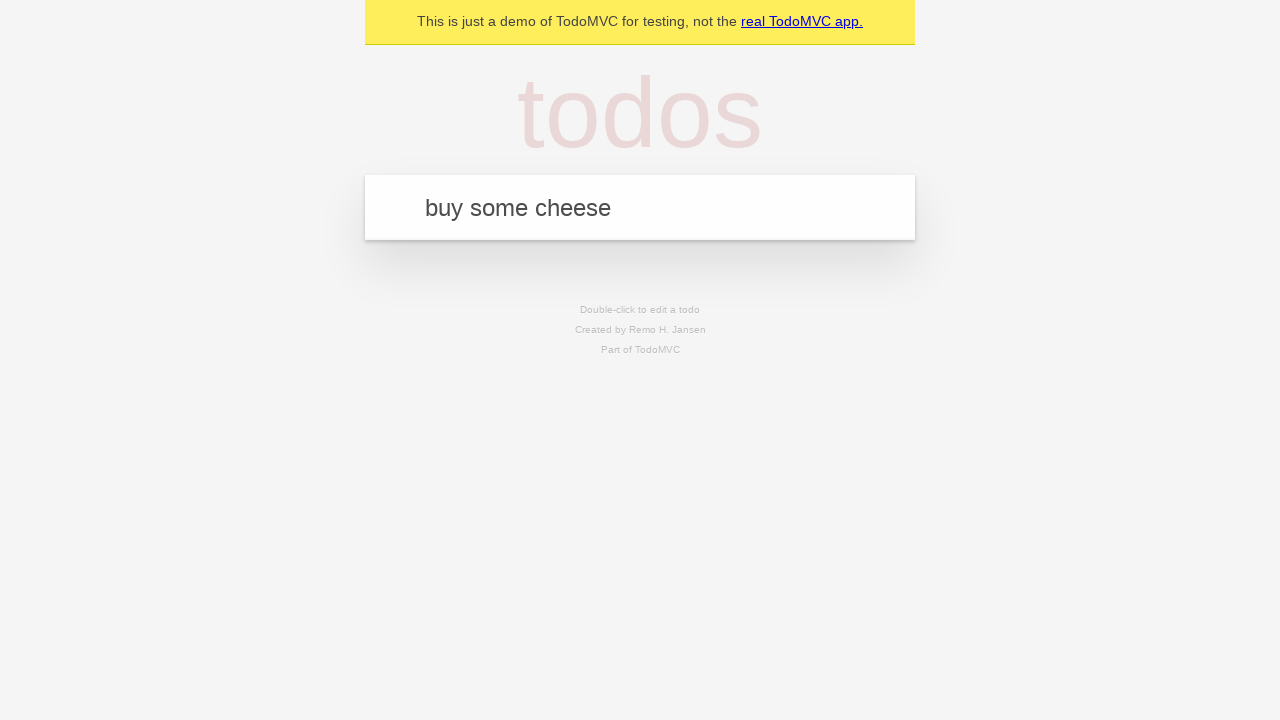

Pressed Enter to add first todo item on internal:attr=[placeholder="What needs to be done?"i]
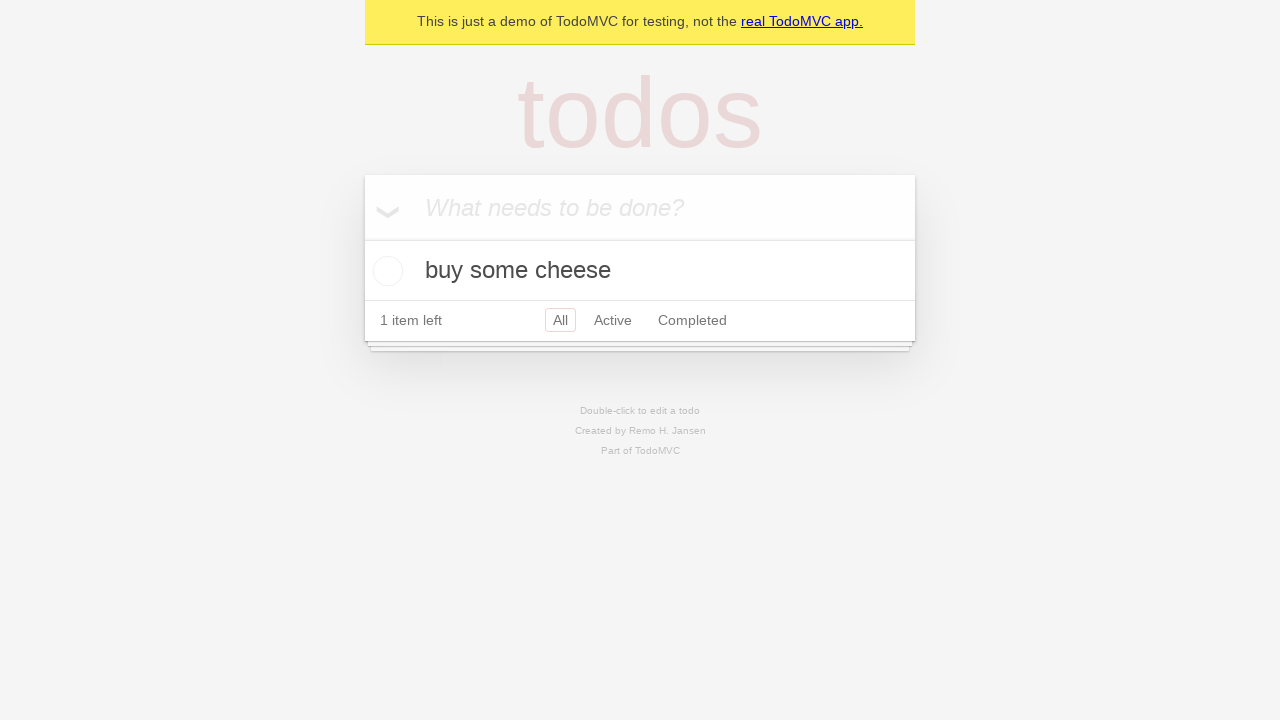

Filled second todo item with 'feed the cat' on internal:attr=[placeholder="What needs to be done?"i]
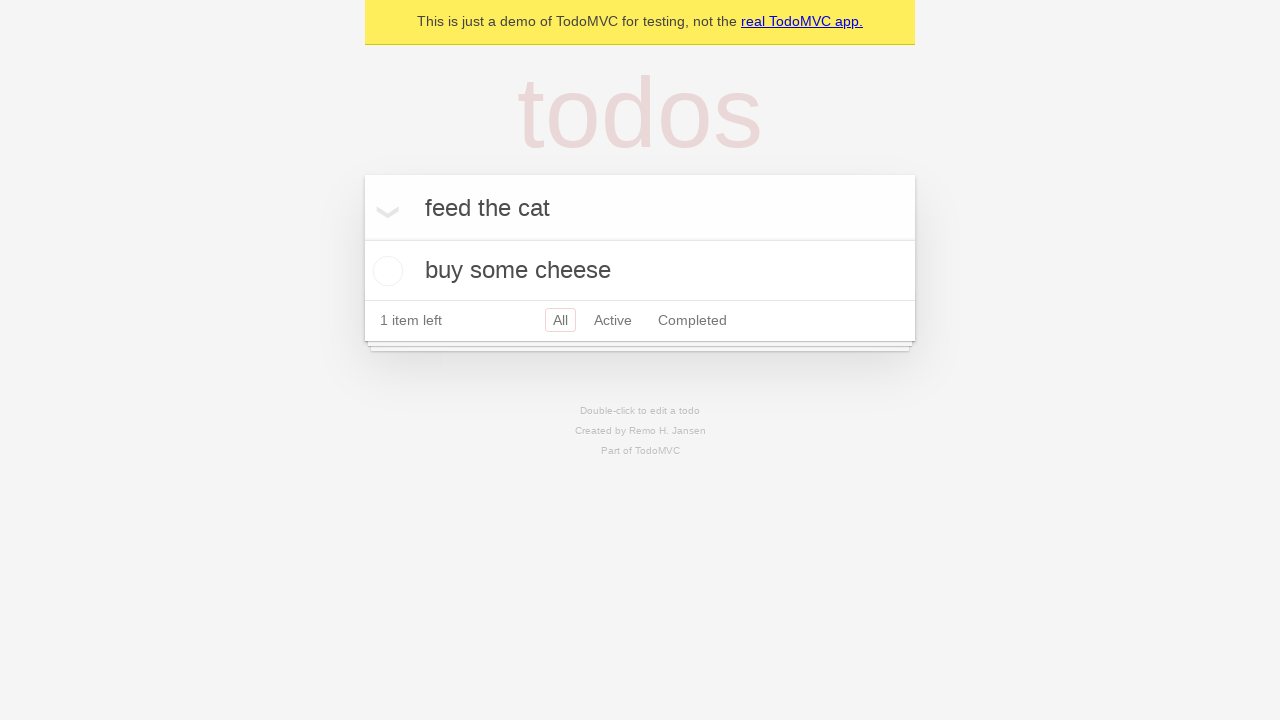

Pressed Enter to add second todo item on internal:attr=[placeholder="What needs to be done?"i]
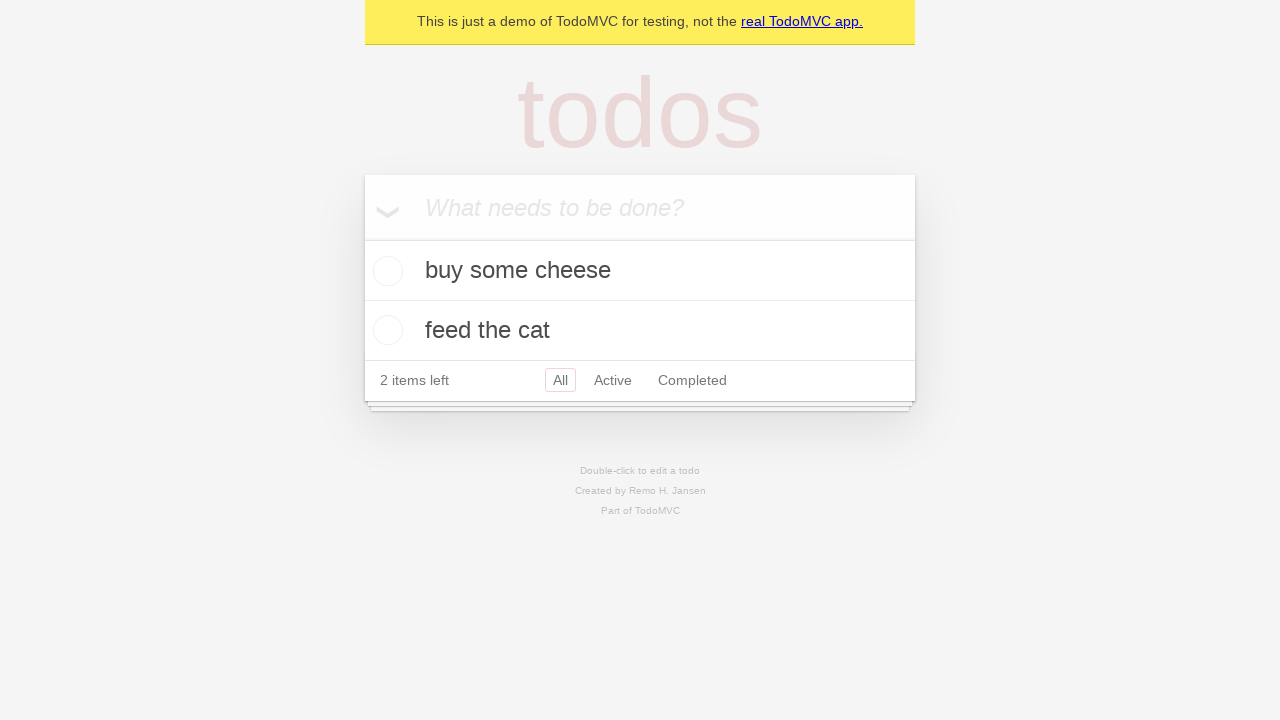

Filled third todo item with 'book a doctors appointment' on internal:attr=[placeholder="What needs to be done?"i]
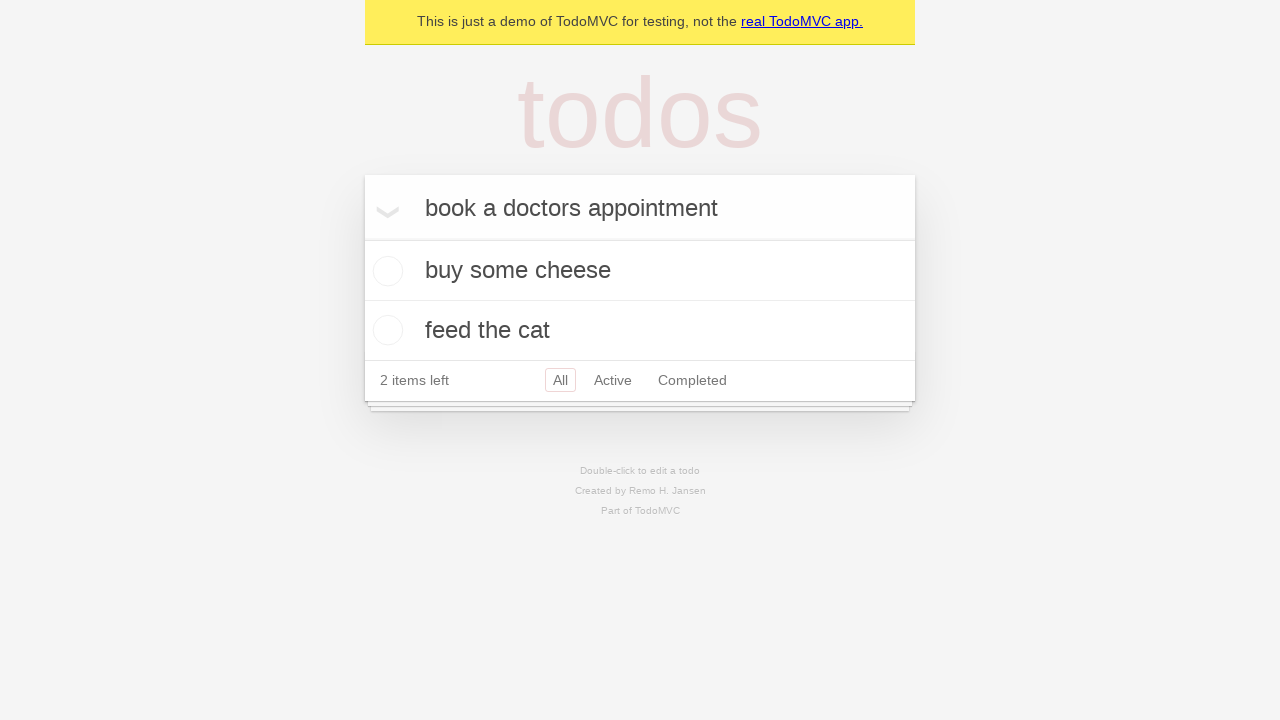

Pressed Enter to add third todo item on internal:attr=[placeholder="What needs to be done?"i]
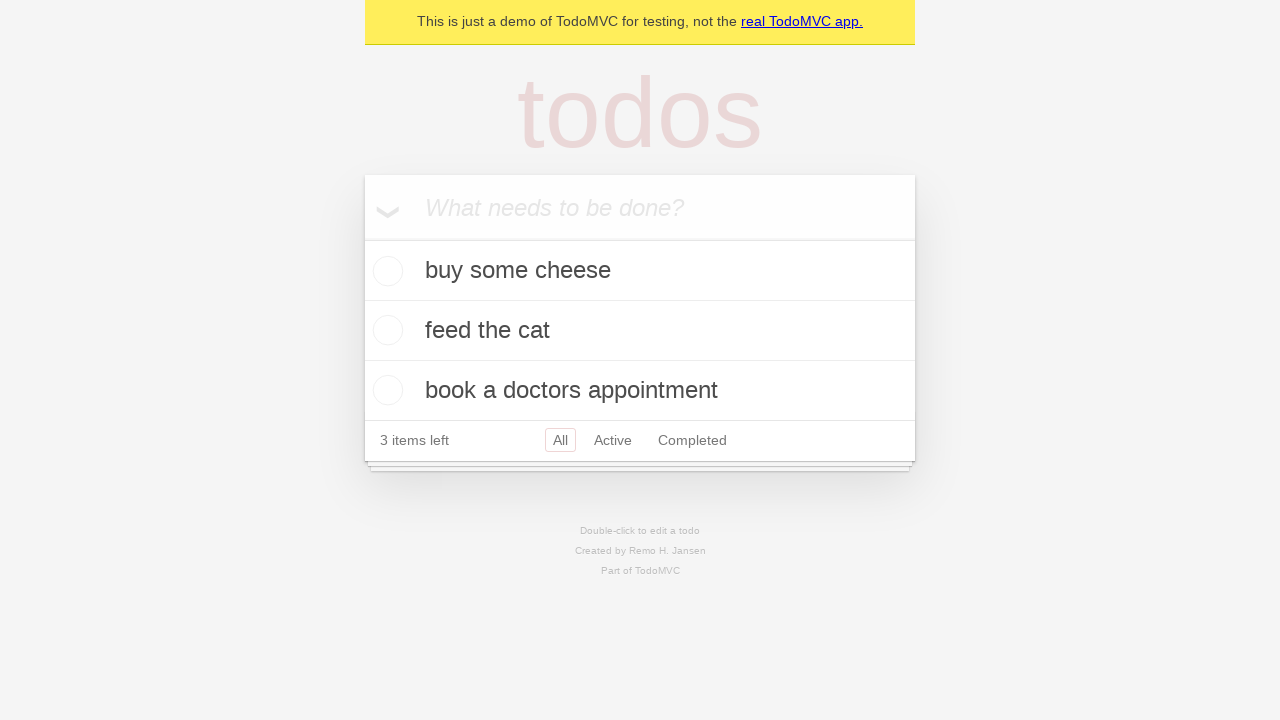

Checked the first todo item as completed at (385, 271) on .todo-list li .toggle >> nth=0
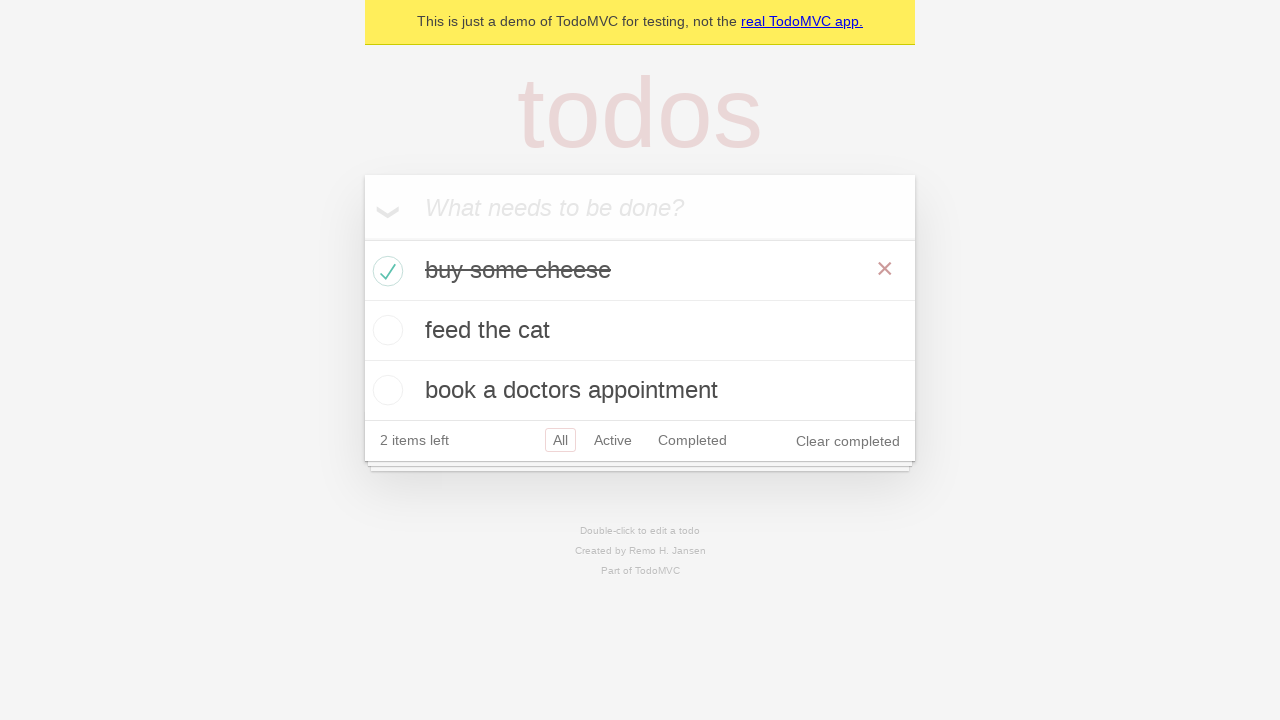

Clicked Clear completed button to remove completed item at (848, 441) on internal:role=button[name="Clear completed"i]
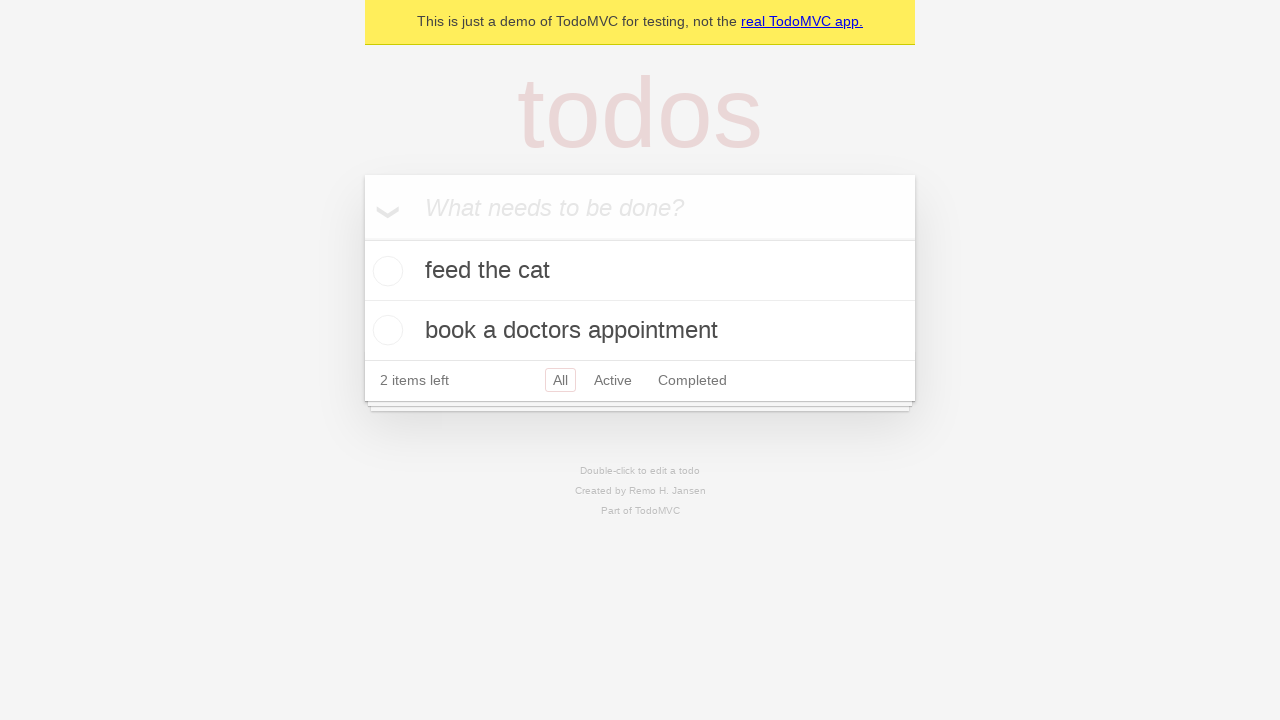

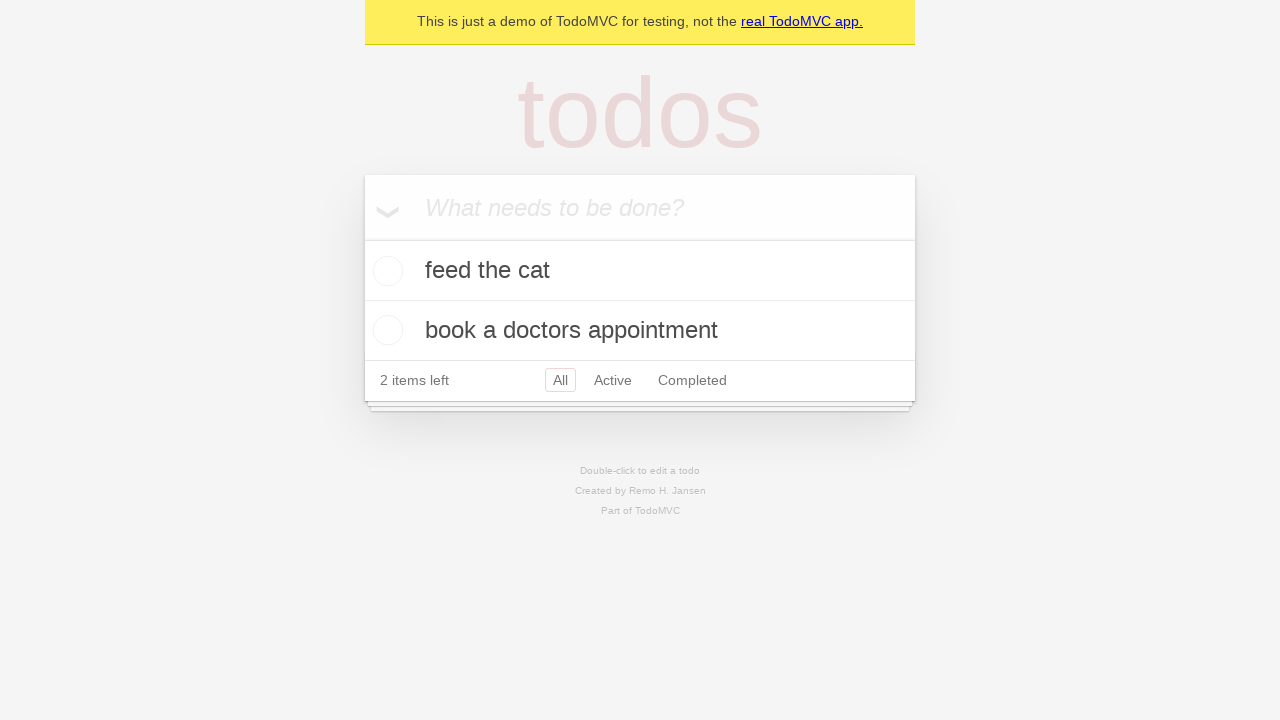